Navigates to the actiTIME website and waits for the page to load completely

Starting URL: https://www.actitime.com/

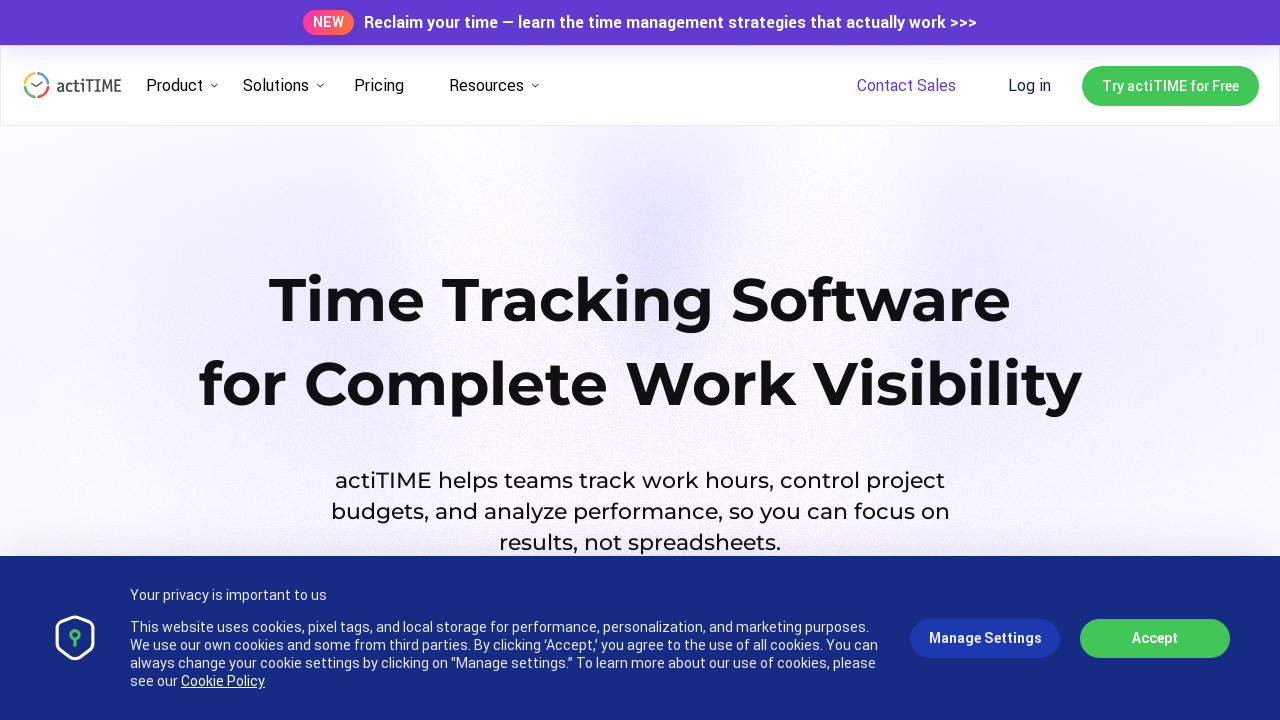

Navigated to actiTIME website
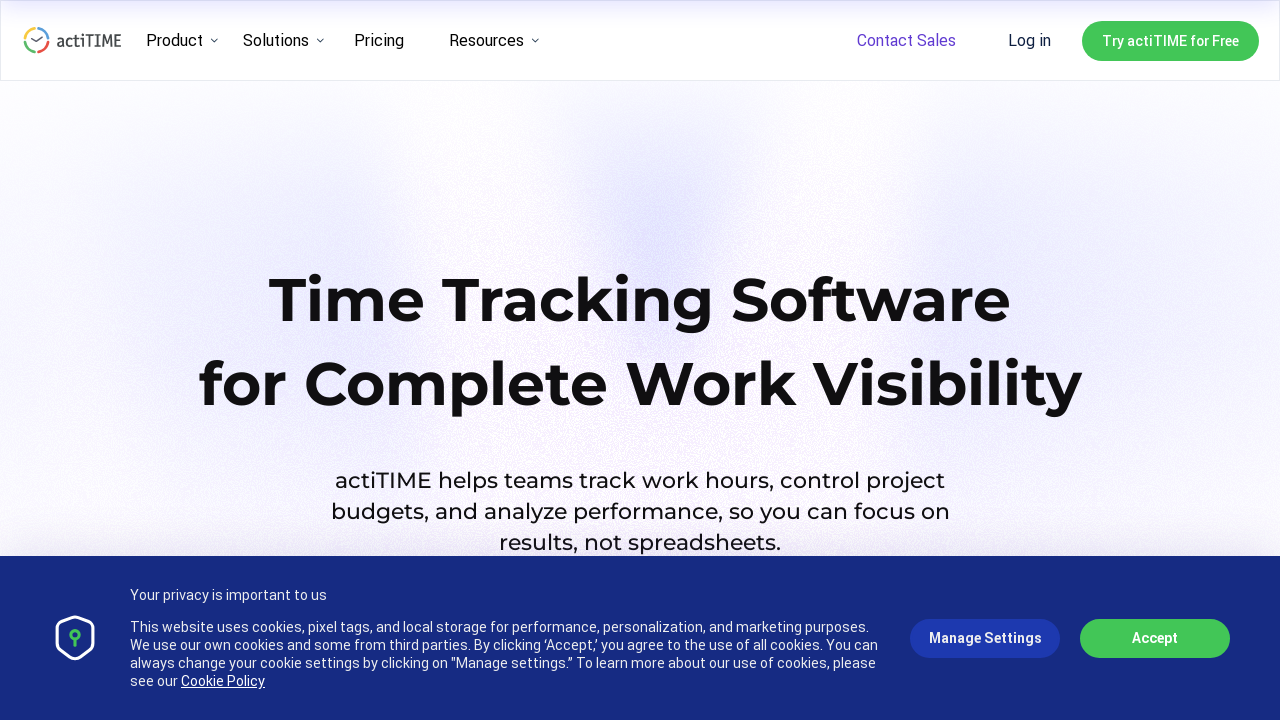

Page DOM content loaded completely
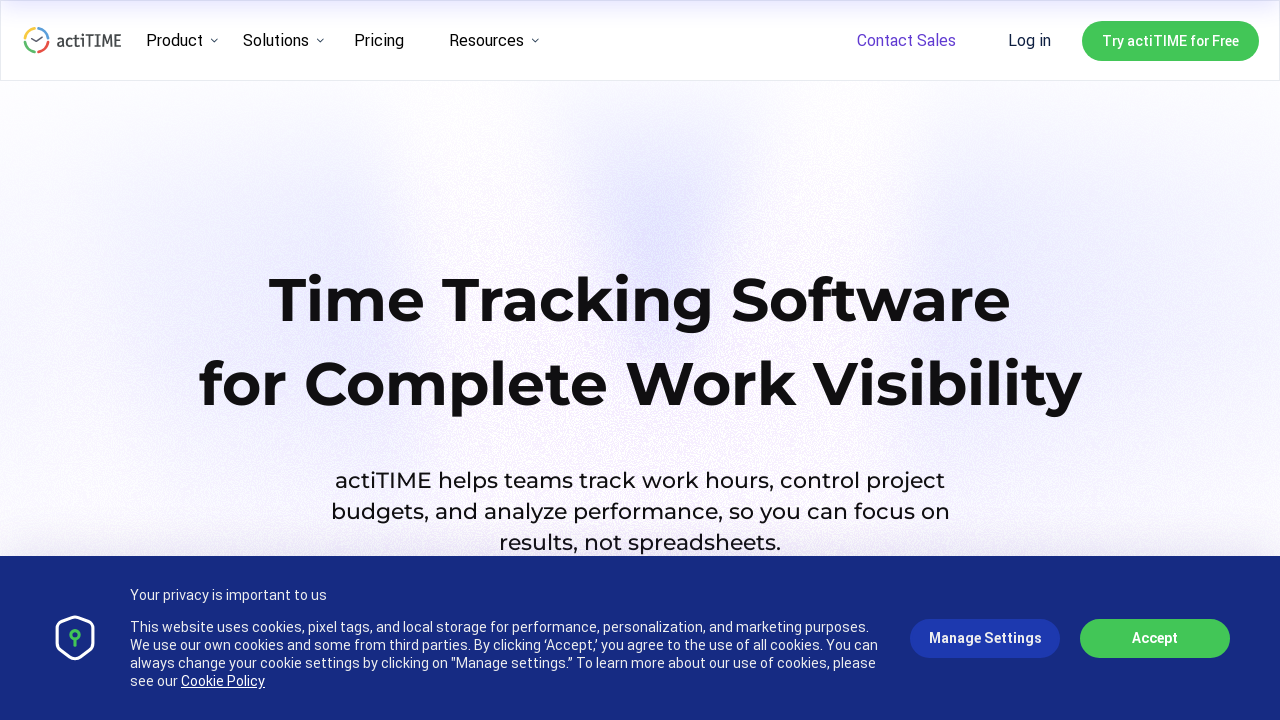

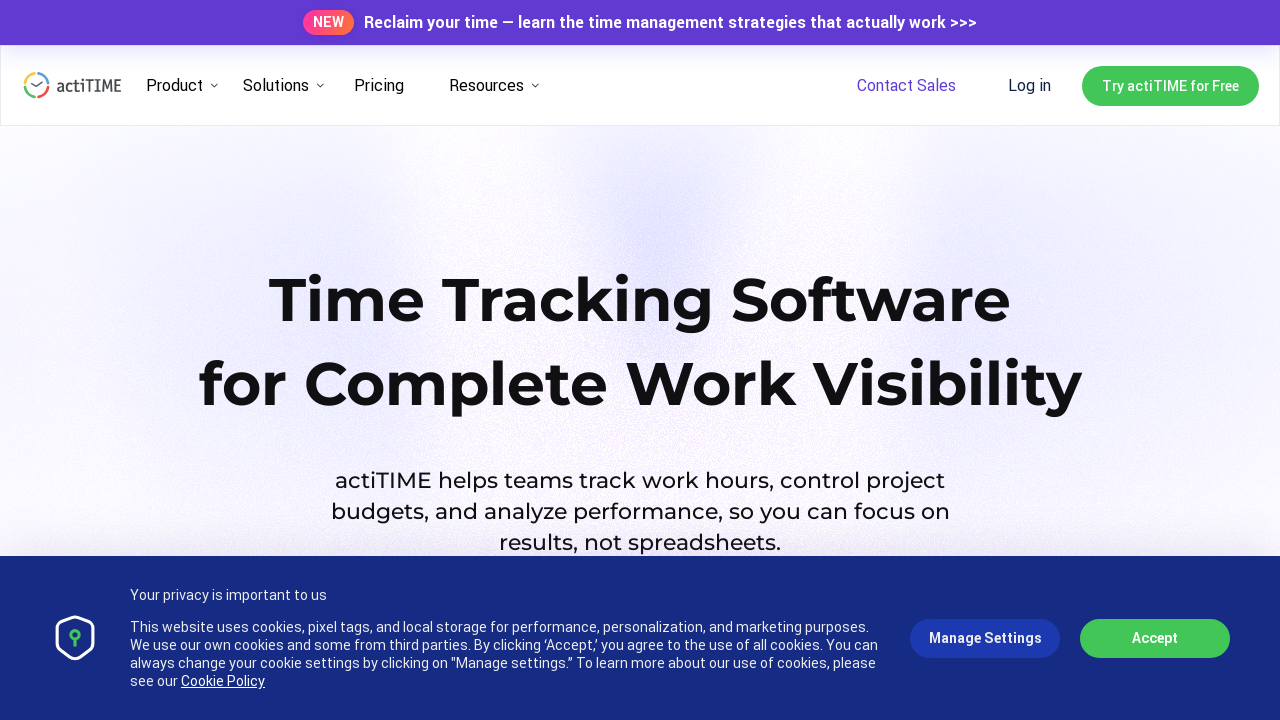